Navigates to the OrangeHRM login page and verifies the page loads by checking that the page title is accessible.

Starting URL: https://opensource-demo.orangehrmlive.com/web/index.php/auth/login

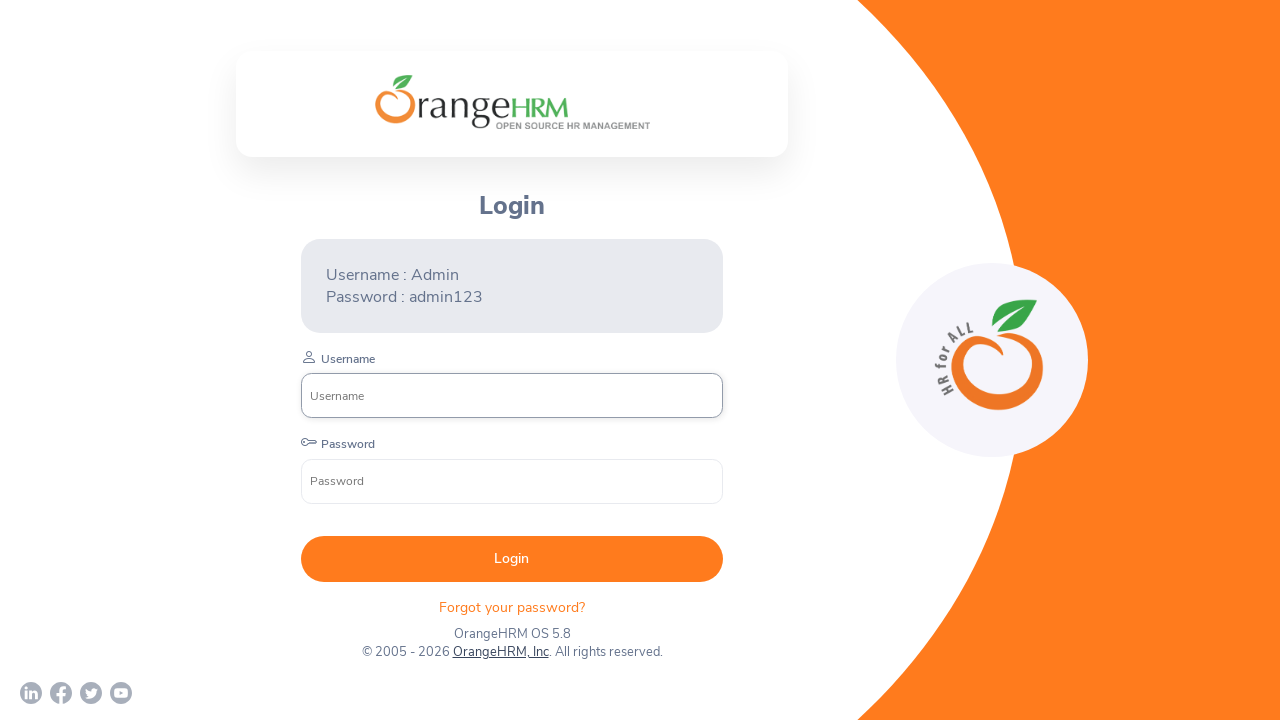

Waited for page to fully load (networkidle state)
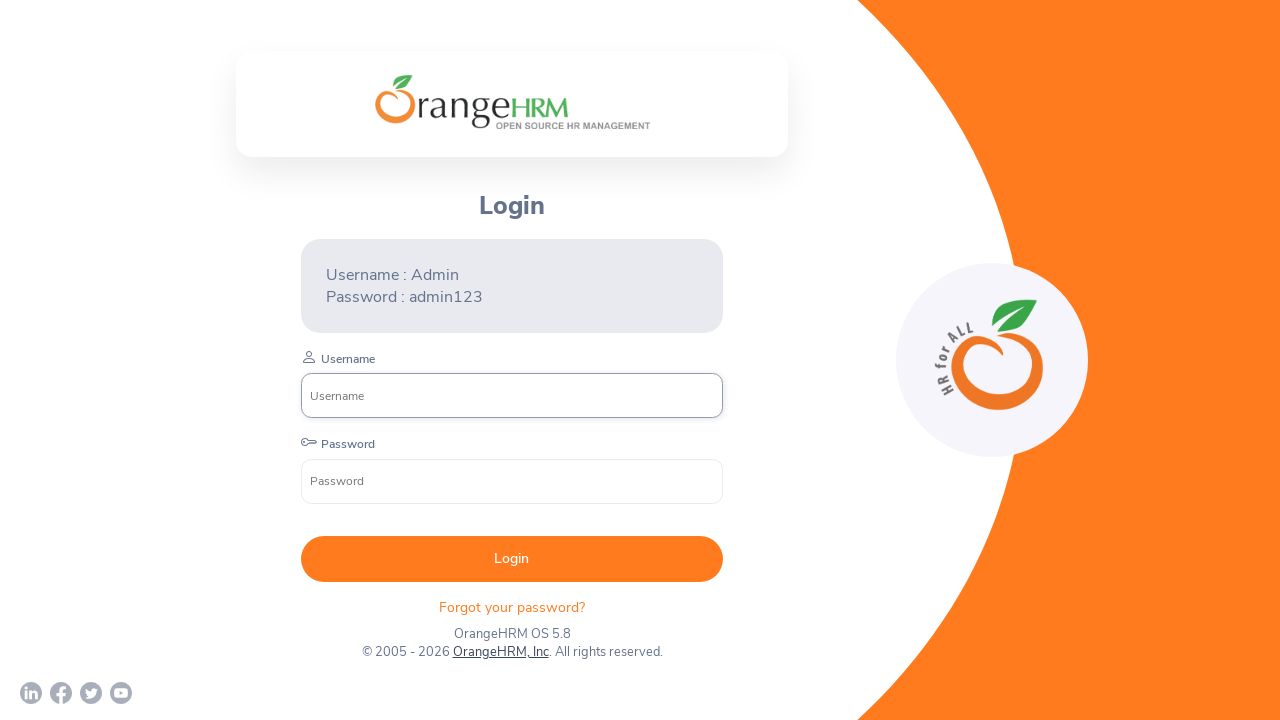

Retrieved page title
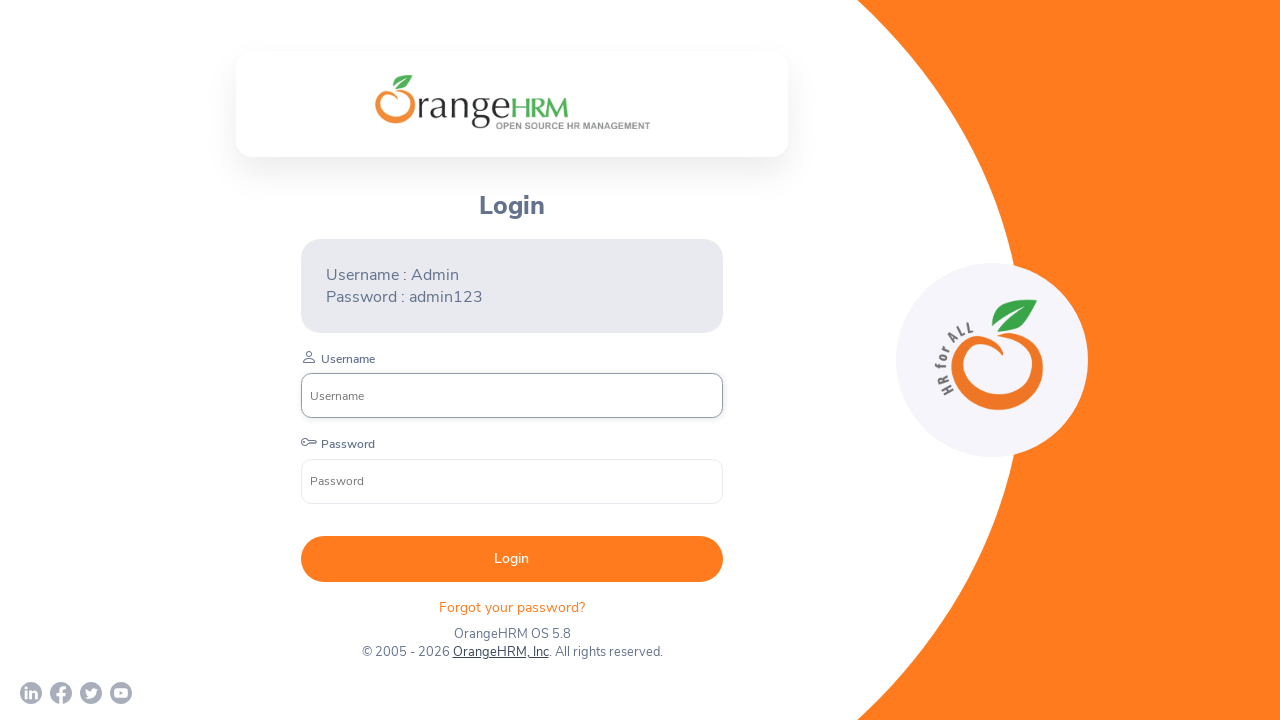

Verified page title is present and not empty
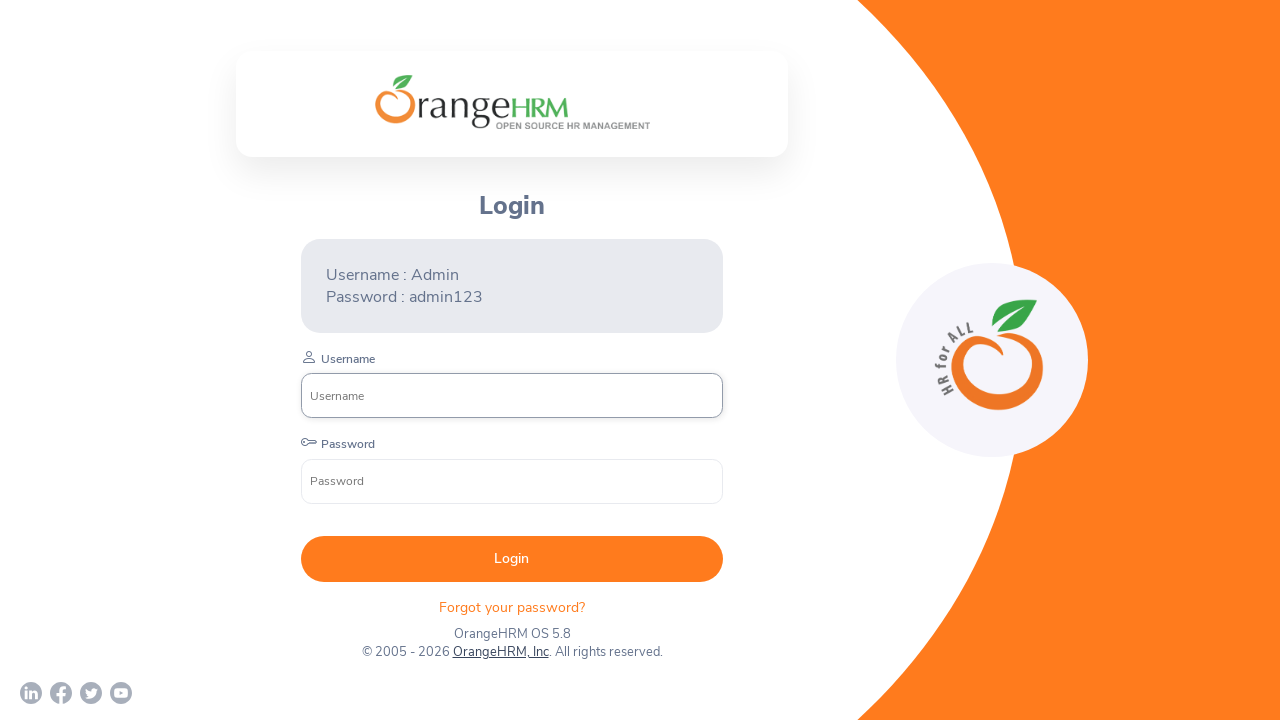

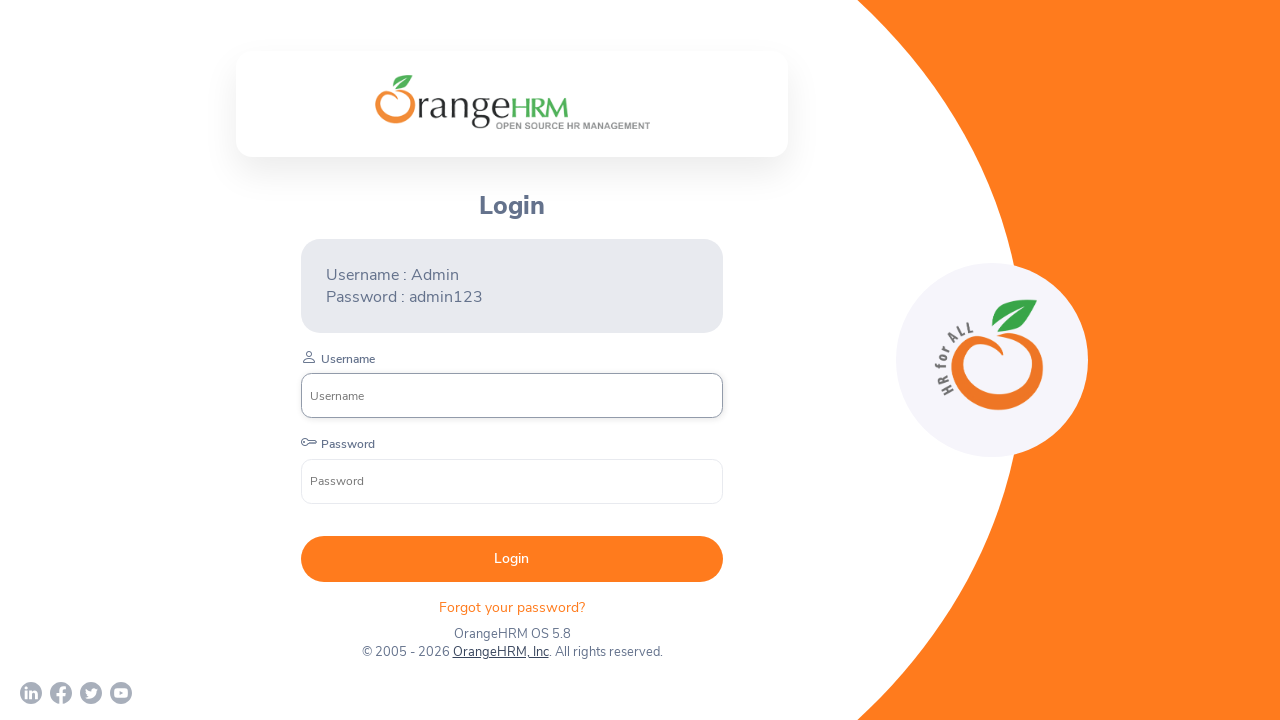